Tests multi-select dropdown functionality by selecting multiple car options from a dropdown, verifying the selections, and then deselecting all options

Starting URL: https://omayo.blogspot.com/

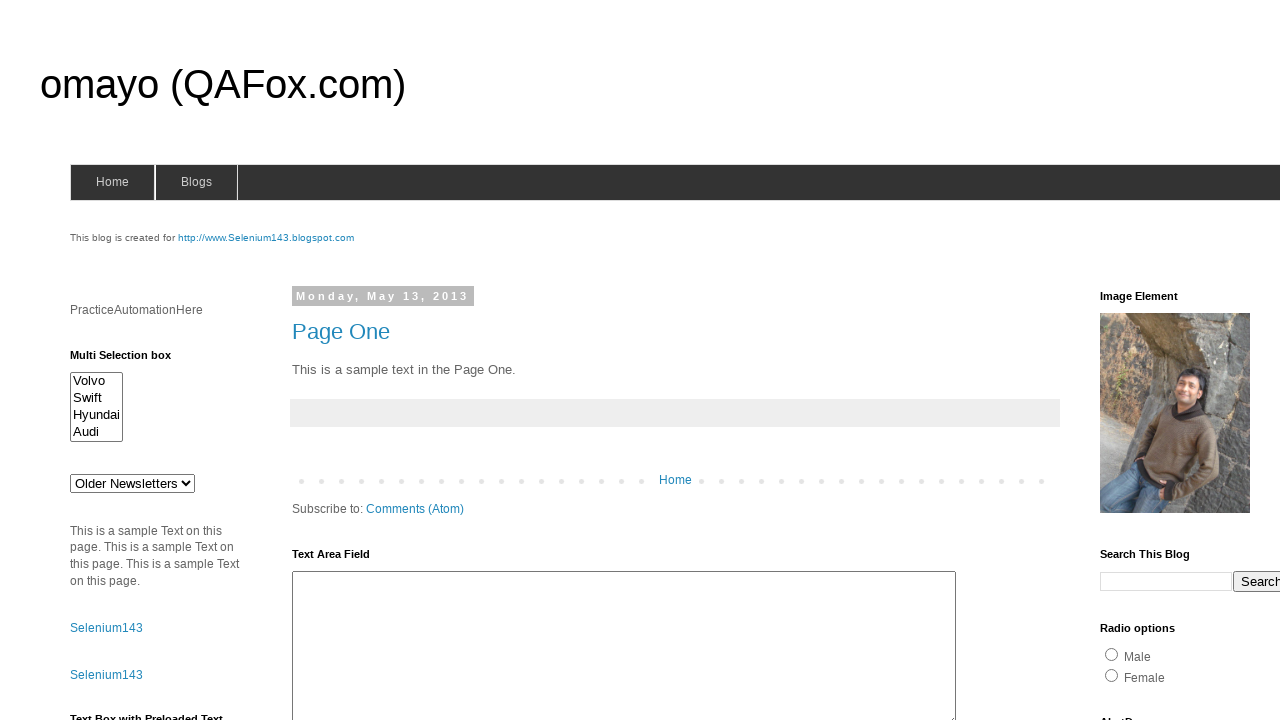

Multi-select dropdown #multiselect1 is visible
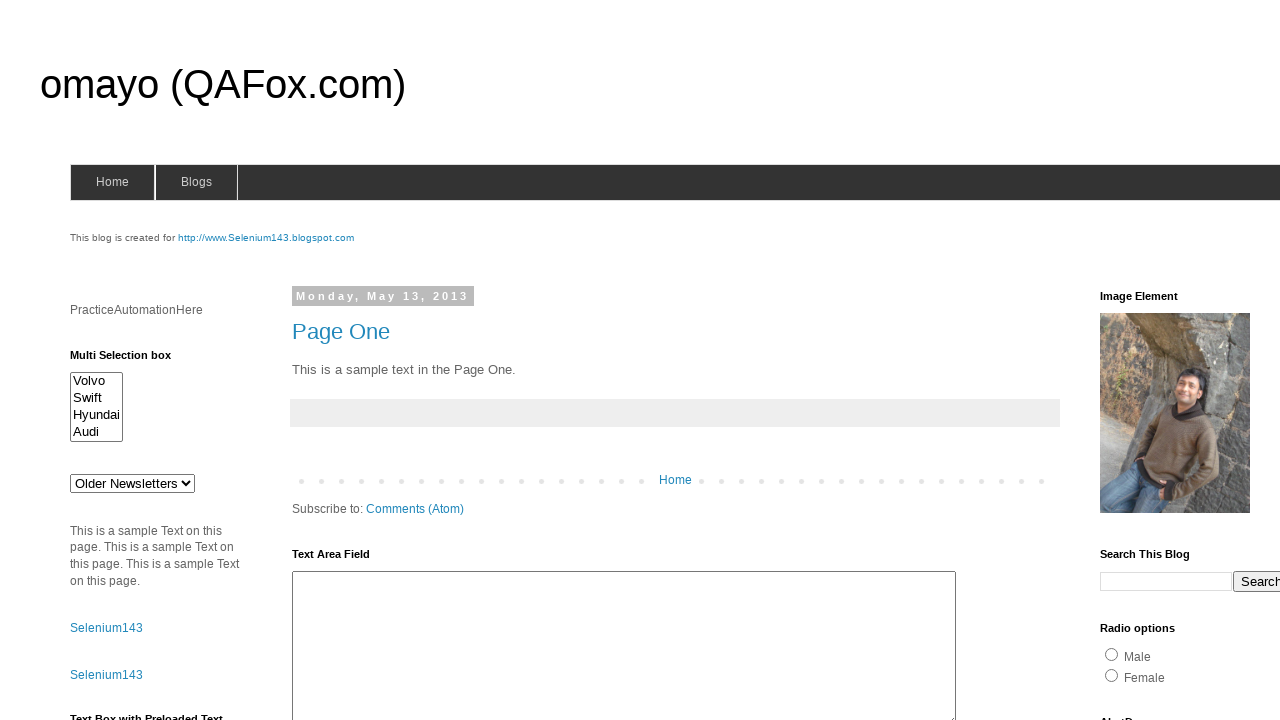

Located the multi-select dropdown element
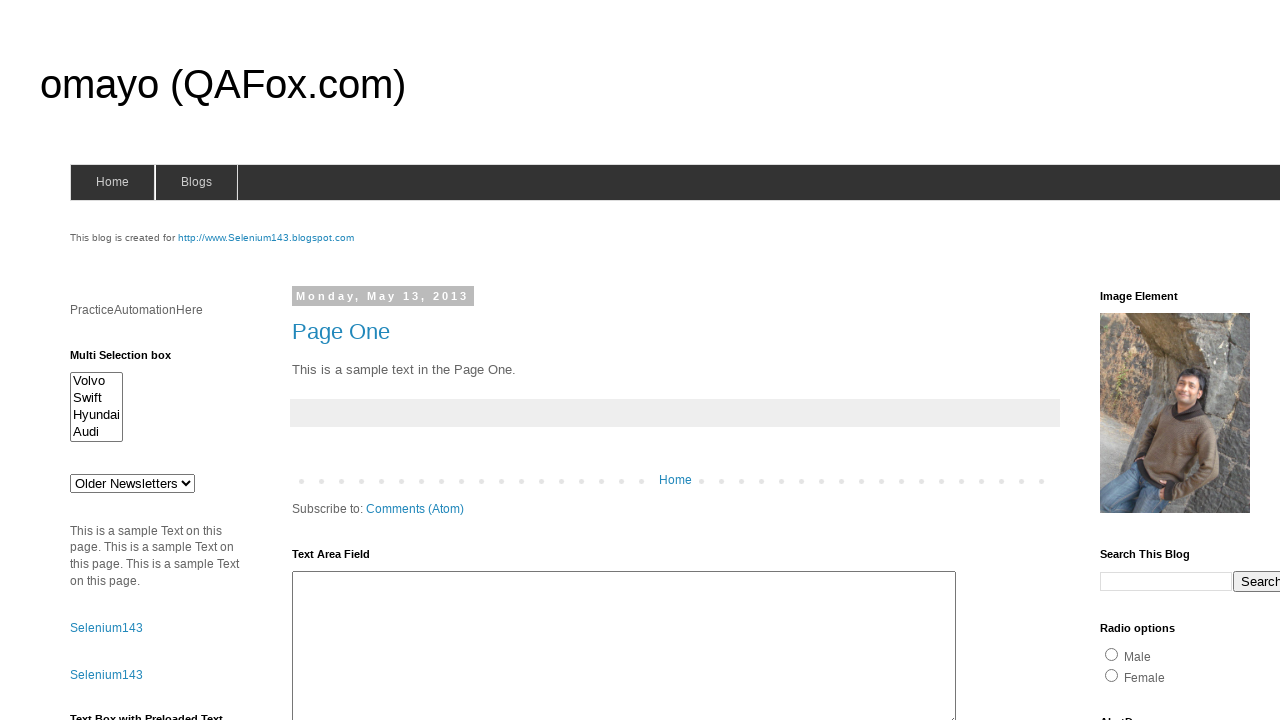

Selected option at index 0 from the dropdown on #multiselect1
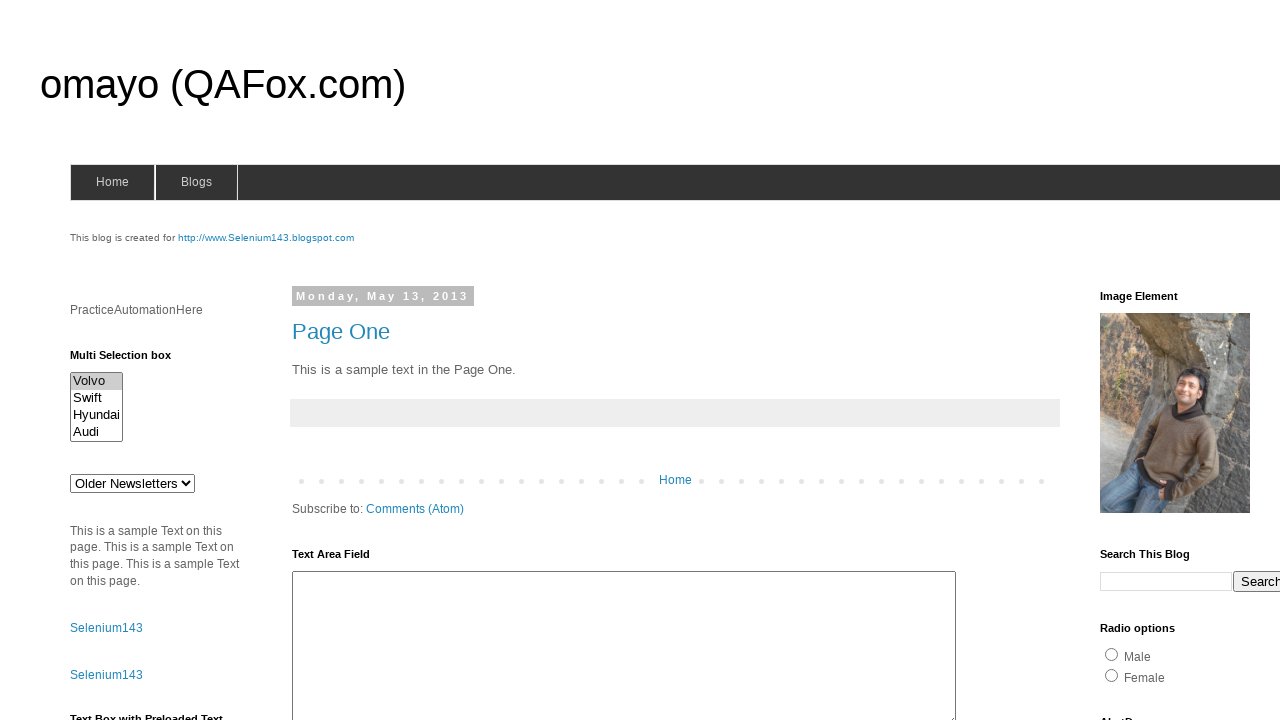

Selected option at index 1 from the dropdown on #multiselect1
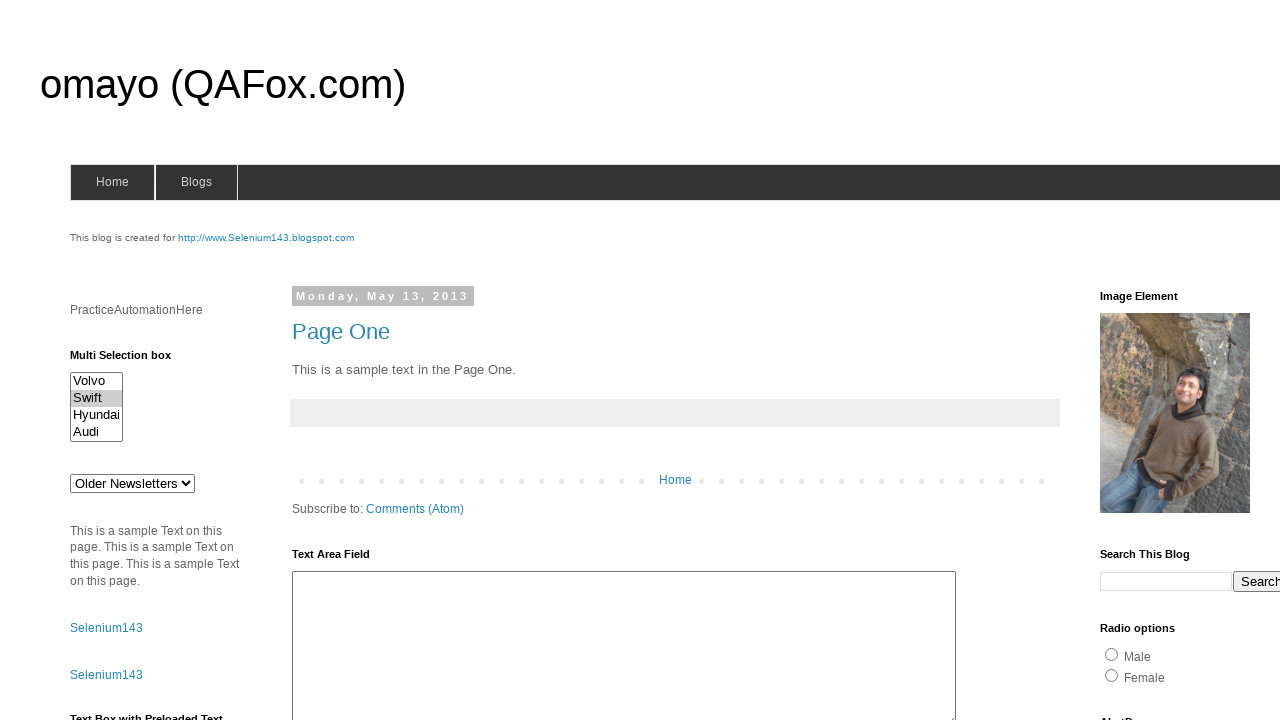

Selected option at index 2 from the dropdown on #multiselect1
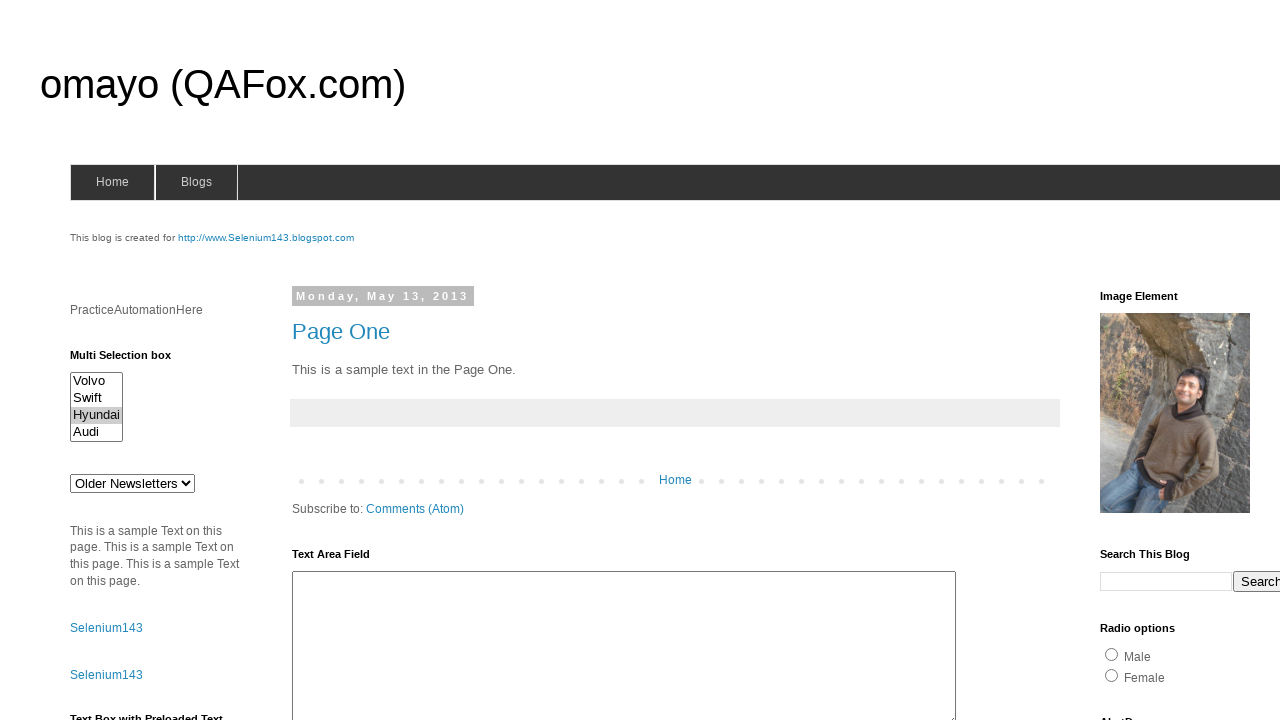

Deselected all options from the dropdown
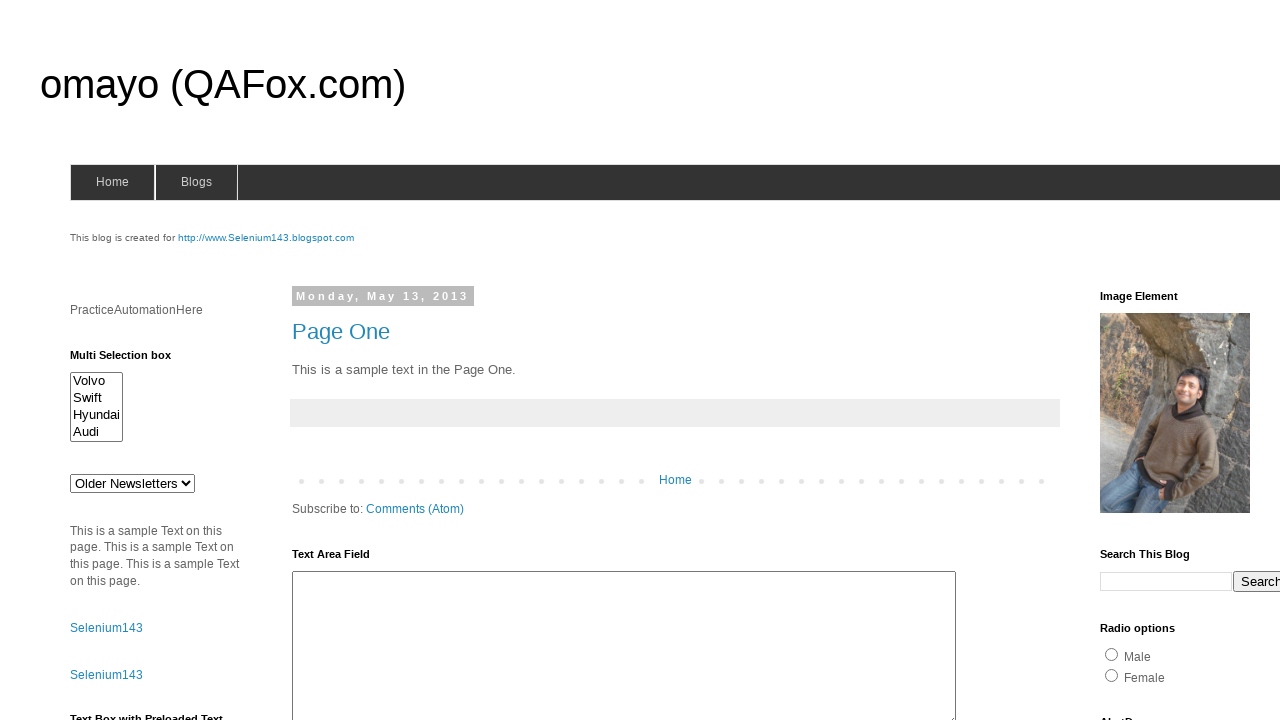

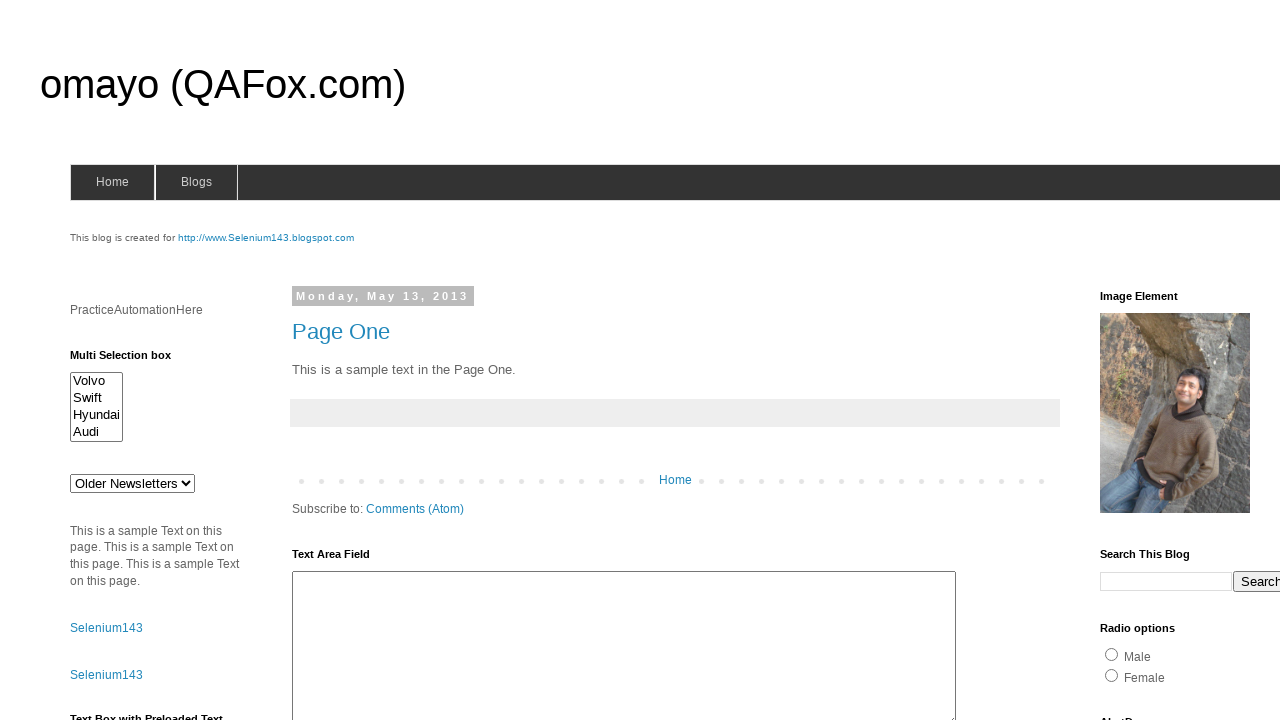